Tests radio button interaction by checking selection status and clicking a male gender radio button

Starting URL: https://omayo.blogspot.com/

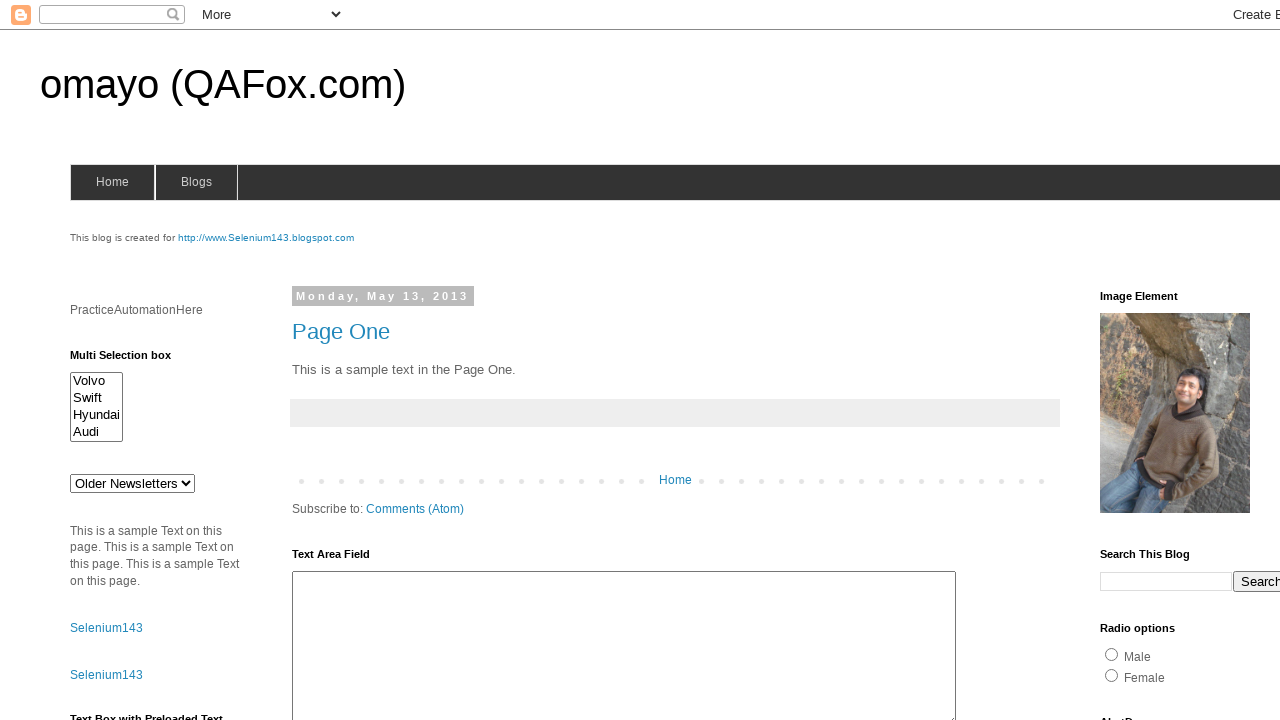

Located male gender radio button
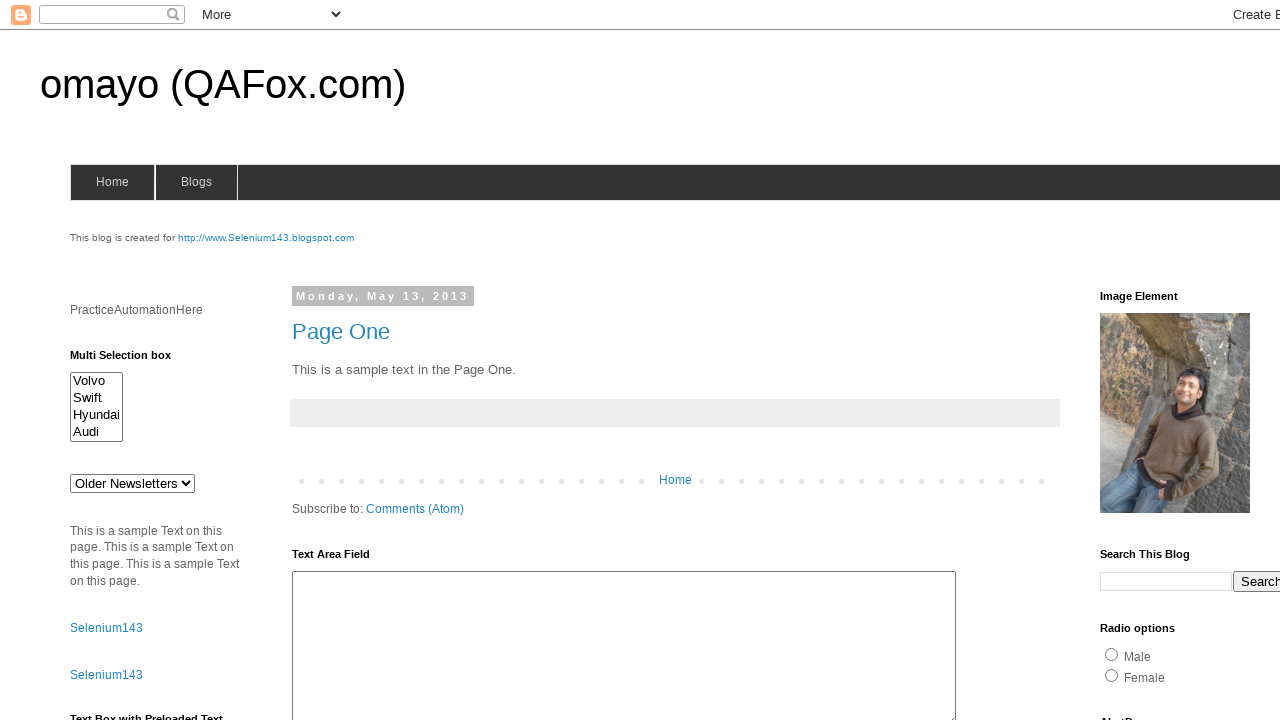

Checked initial radio button state: False
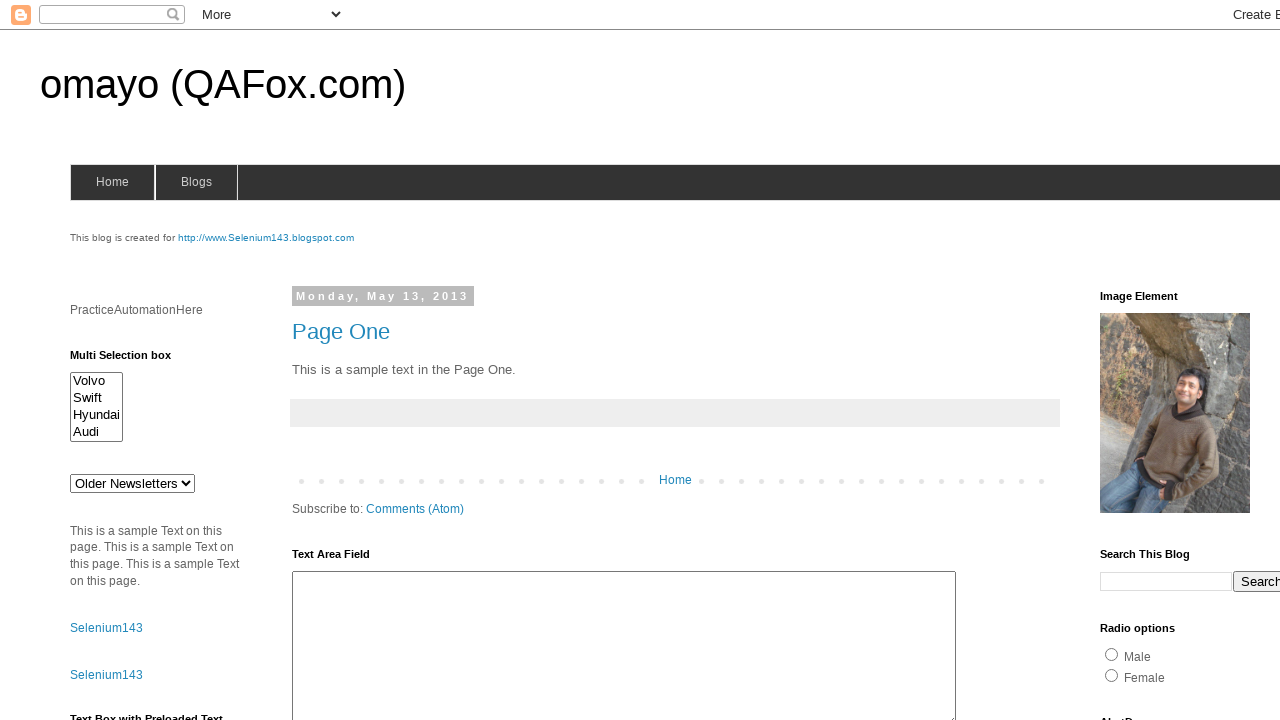

Clicked male gender radio button at (1112, 654) on xpath=//input[@name='gender' and @value='male']
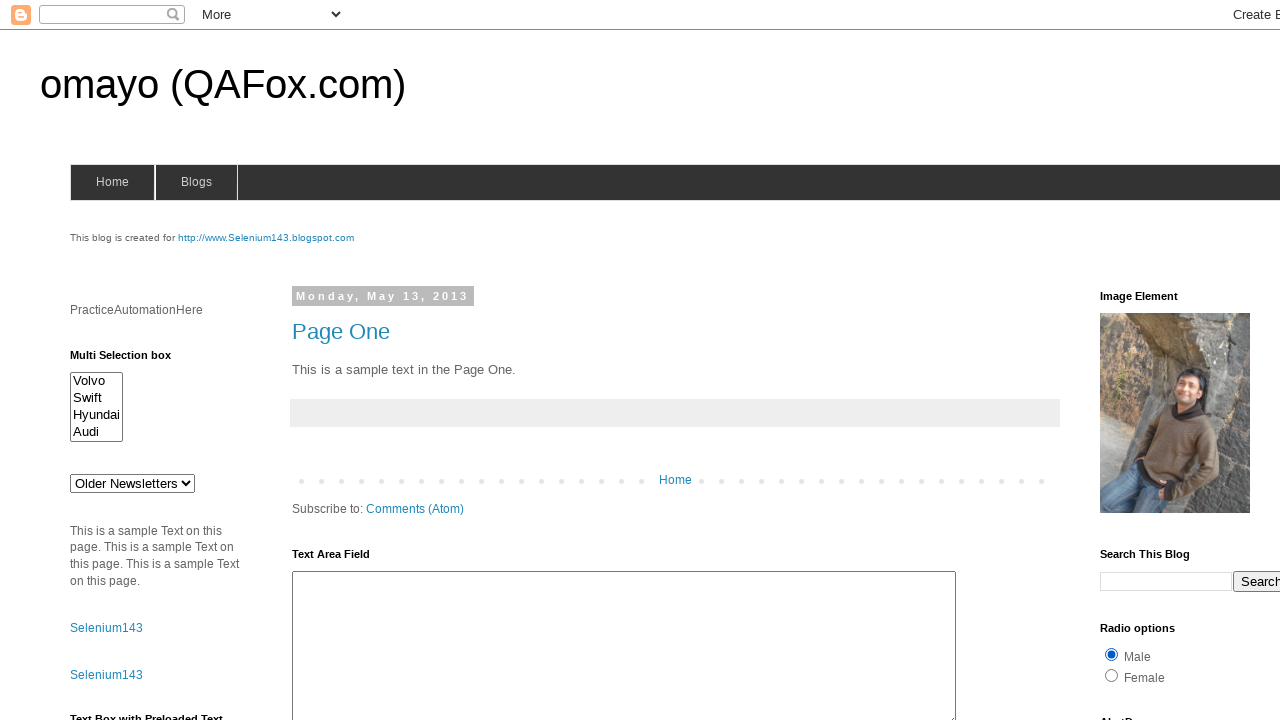

Verified radio button is now selected: True
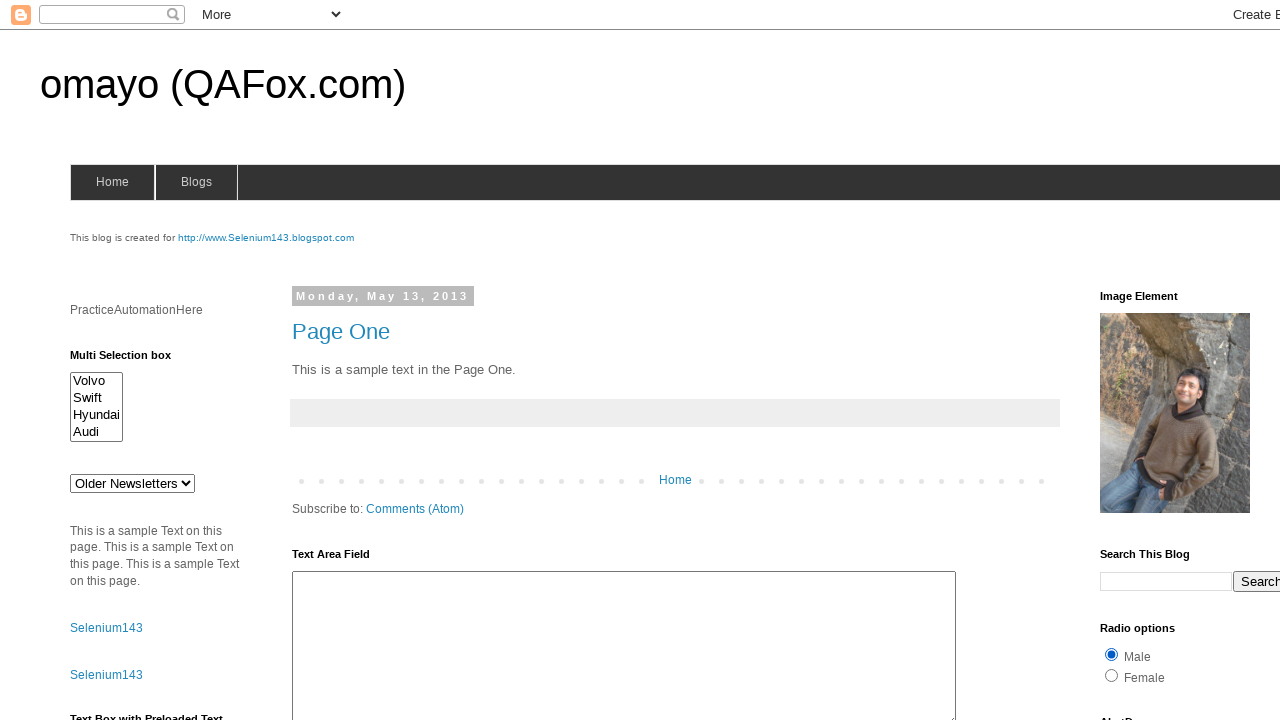

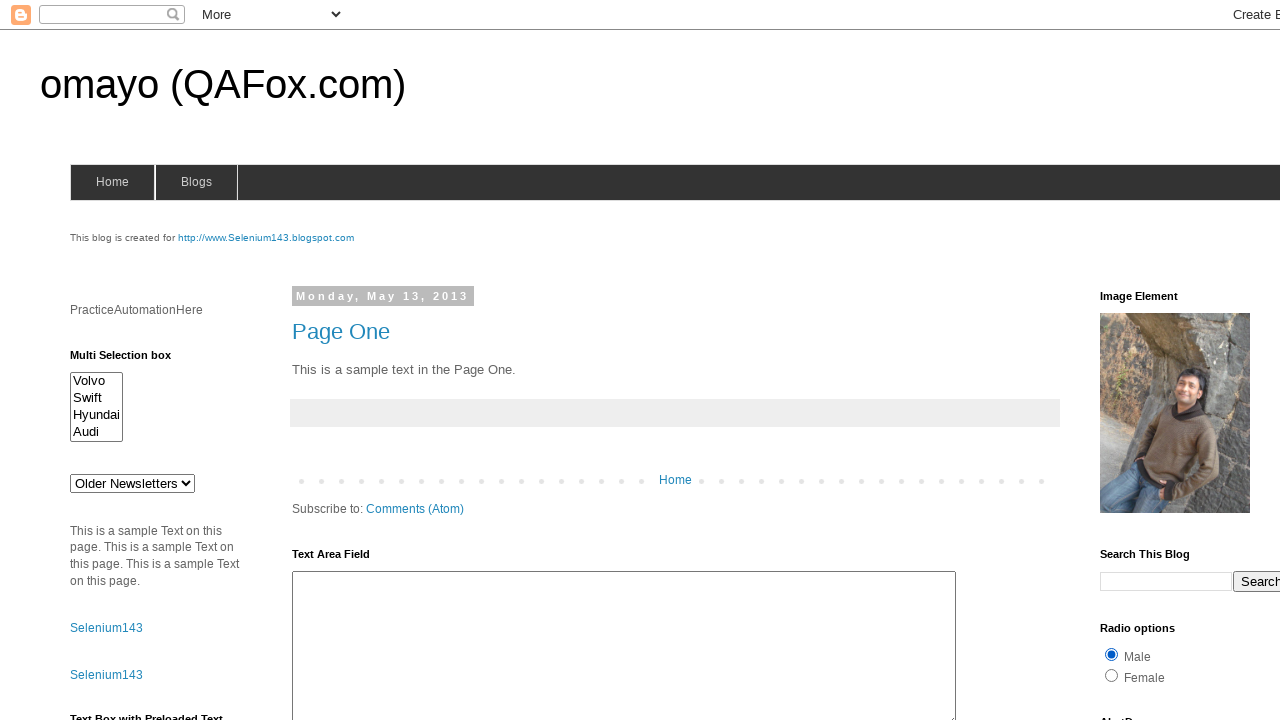